Tests dropdown selection functionality by selecting options using different methods (by index, visible text, and value)

Starting URL: https://rahulshettyacademy.com/dropdownsPractise/

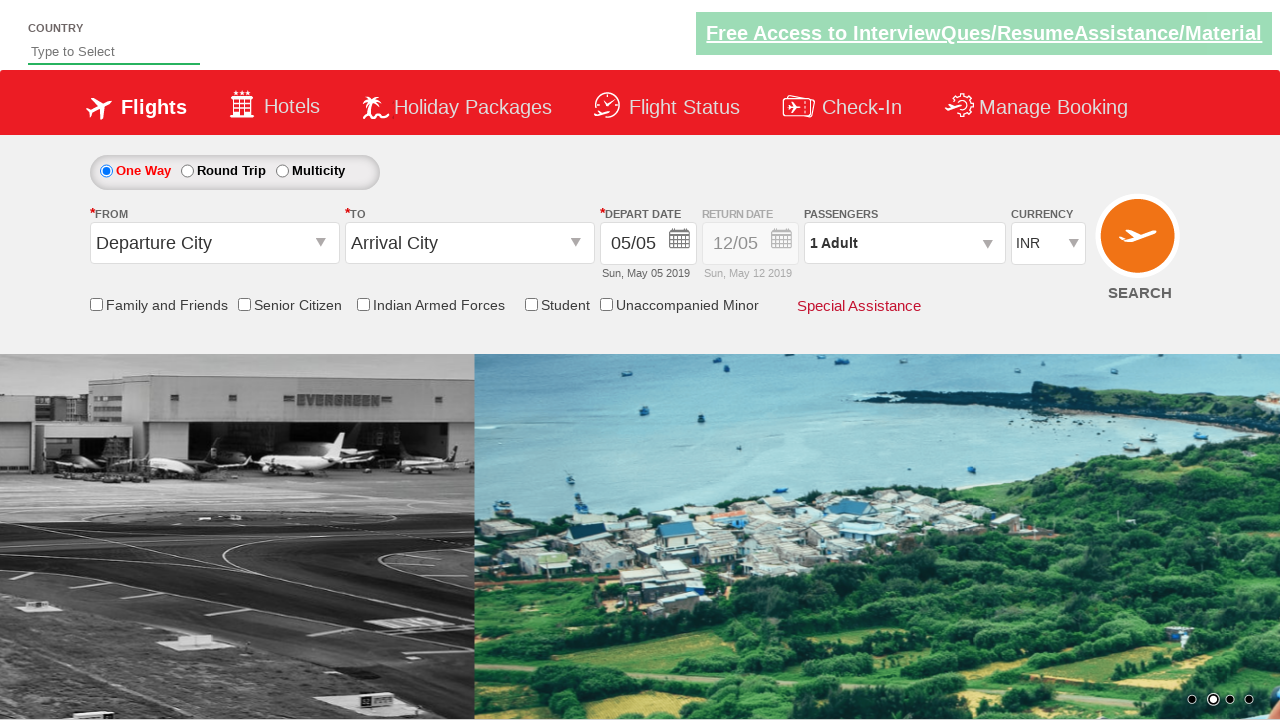

Located currency dropdown element
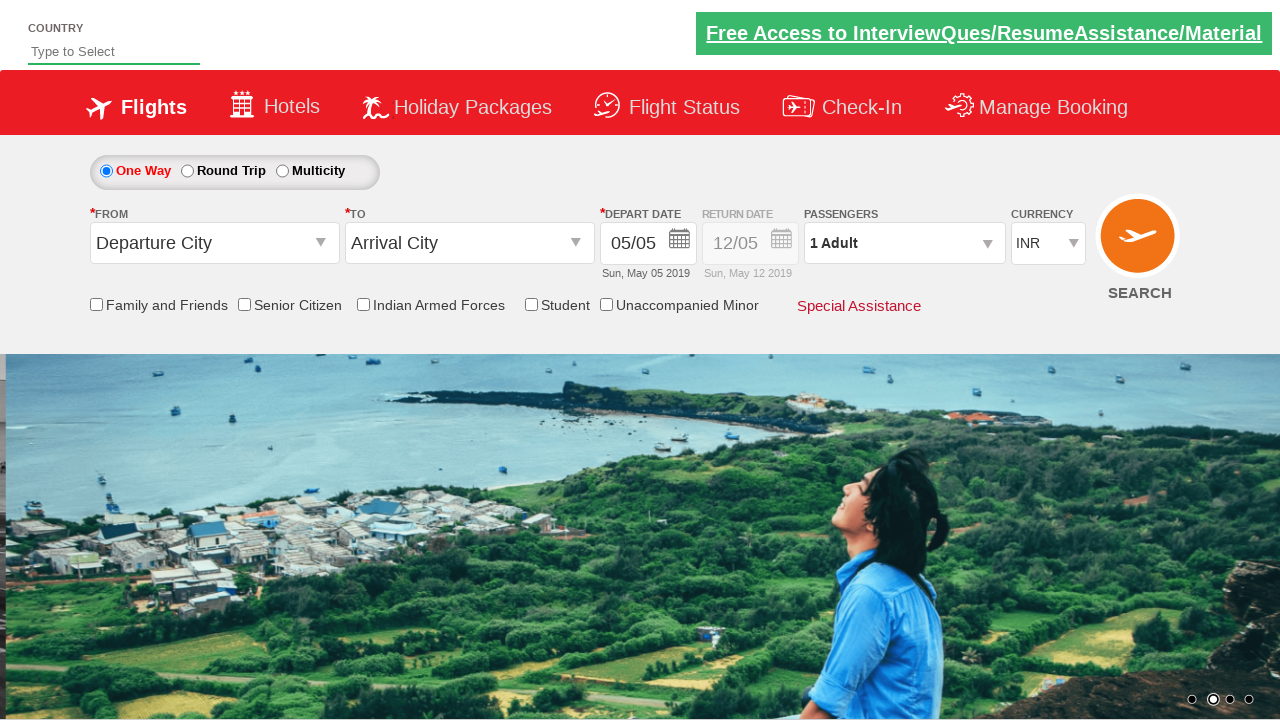

Selected 4th option in dropdown by index on #ctl00_mainContent_DropDownListCurrency
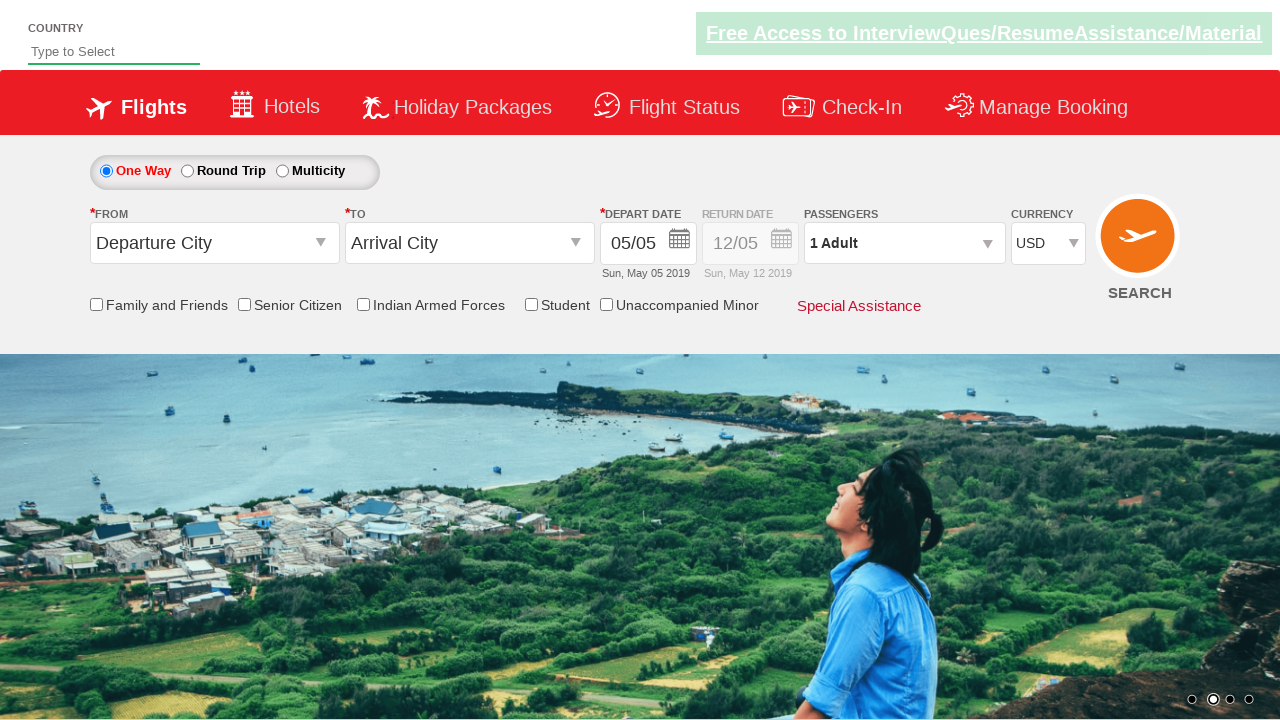

Selected AED option in dropdown by visible text on #ctl00_mainContent_DropDownListCurrency
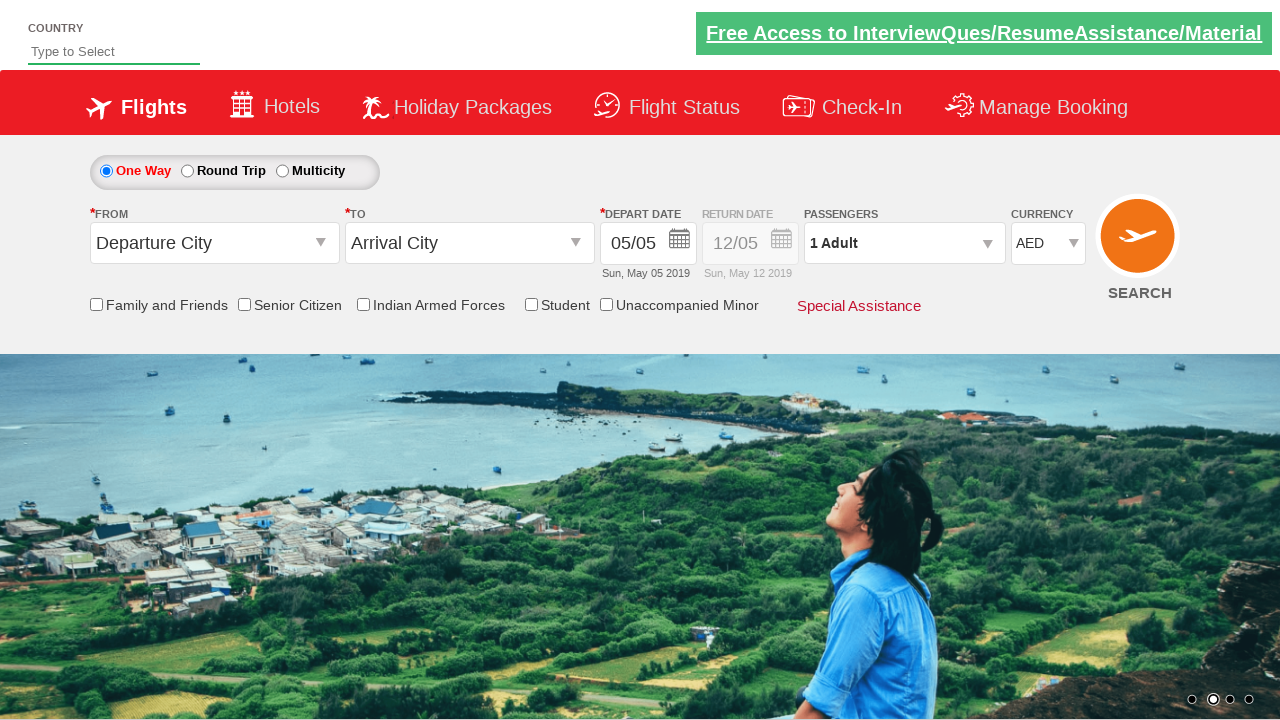

Selected INR option in dropdown by value on #ctl00_mainContent_DropDownListCurrency
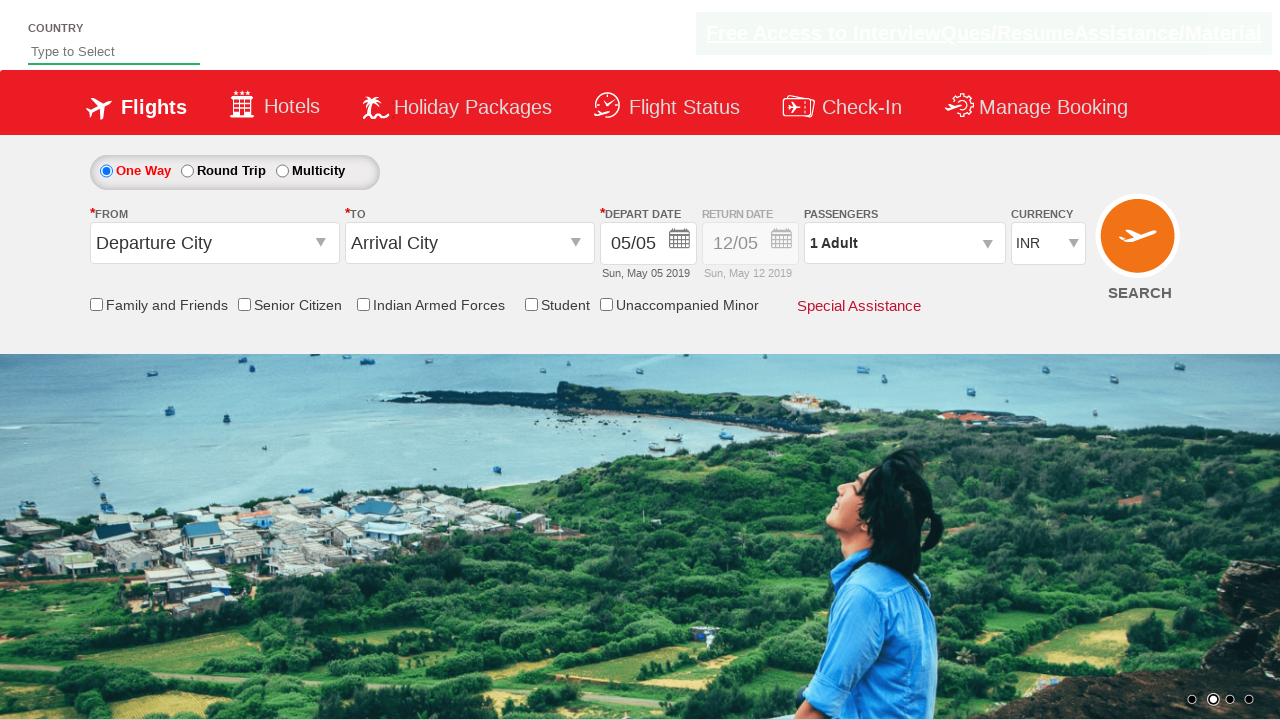

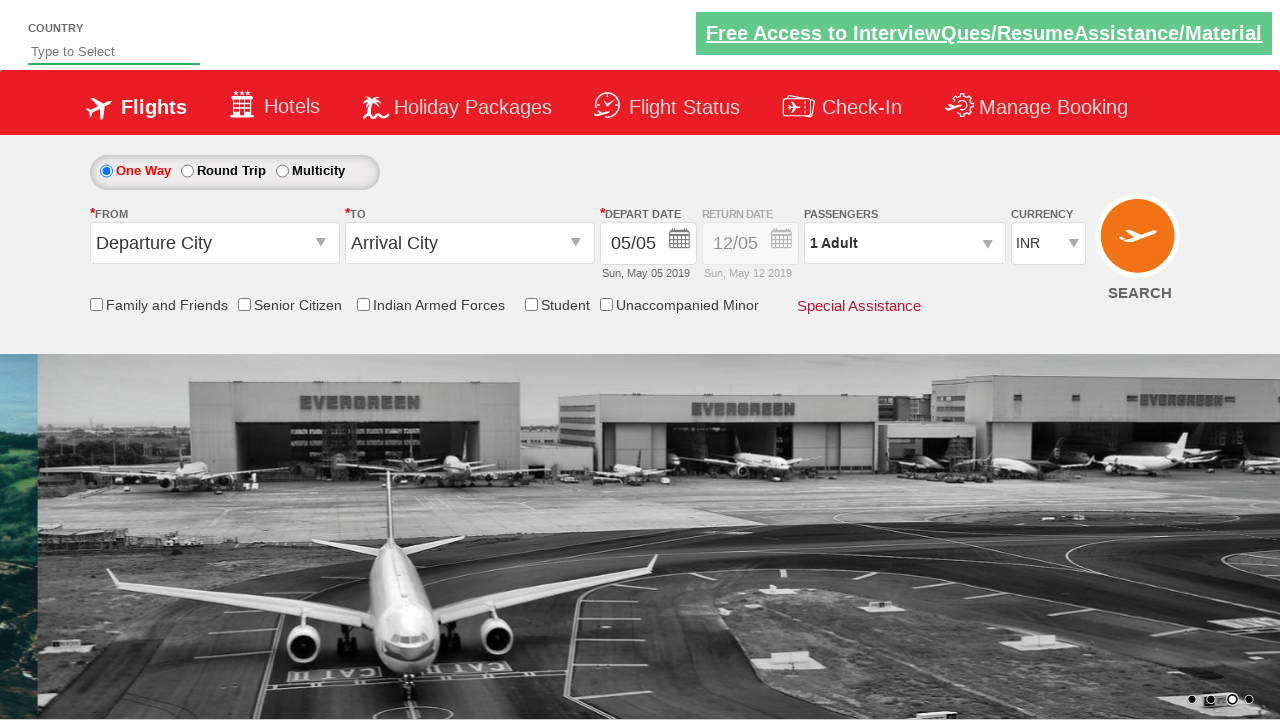